Tests file upload functionality by selecting a file and clicking the upload button to verify the upload completes successfully

Starting URL: http://the-internet.herokuapp.com/upload

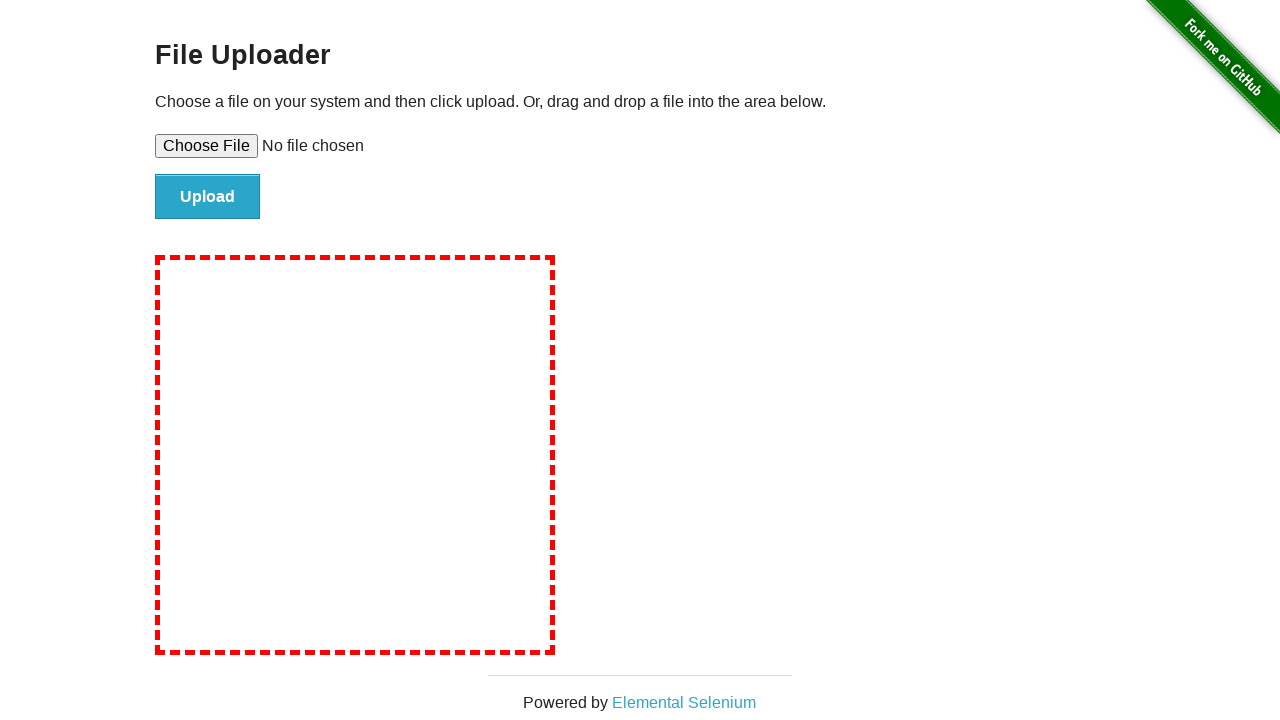

Created temporary test file for upload
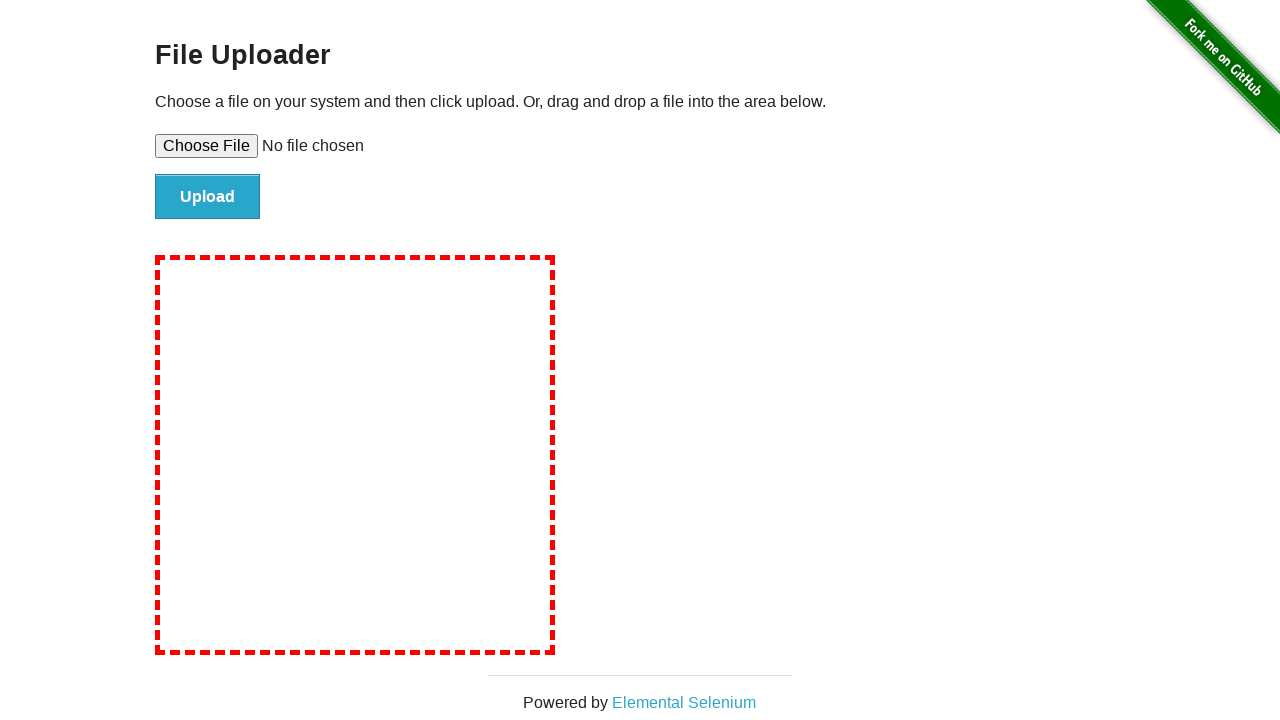

Selected test file for upload using file input
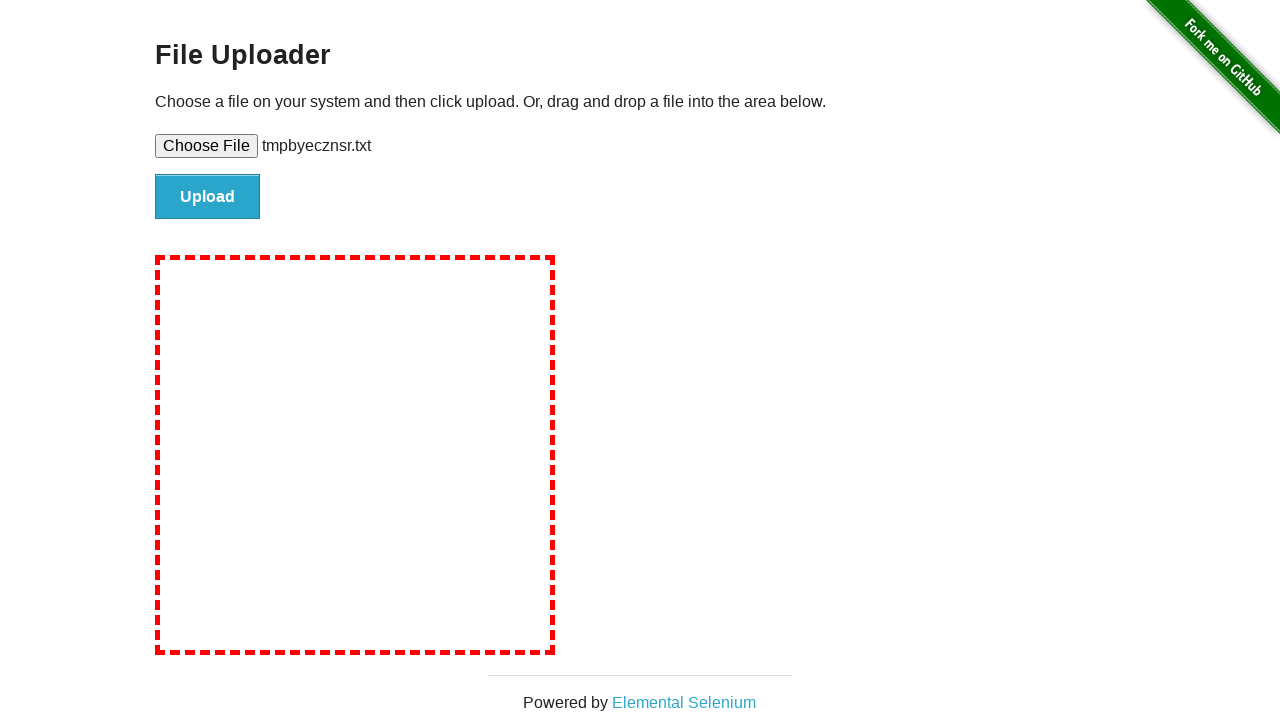

Clicked upload submit button at (208, 197) on #file-submit
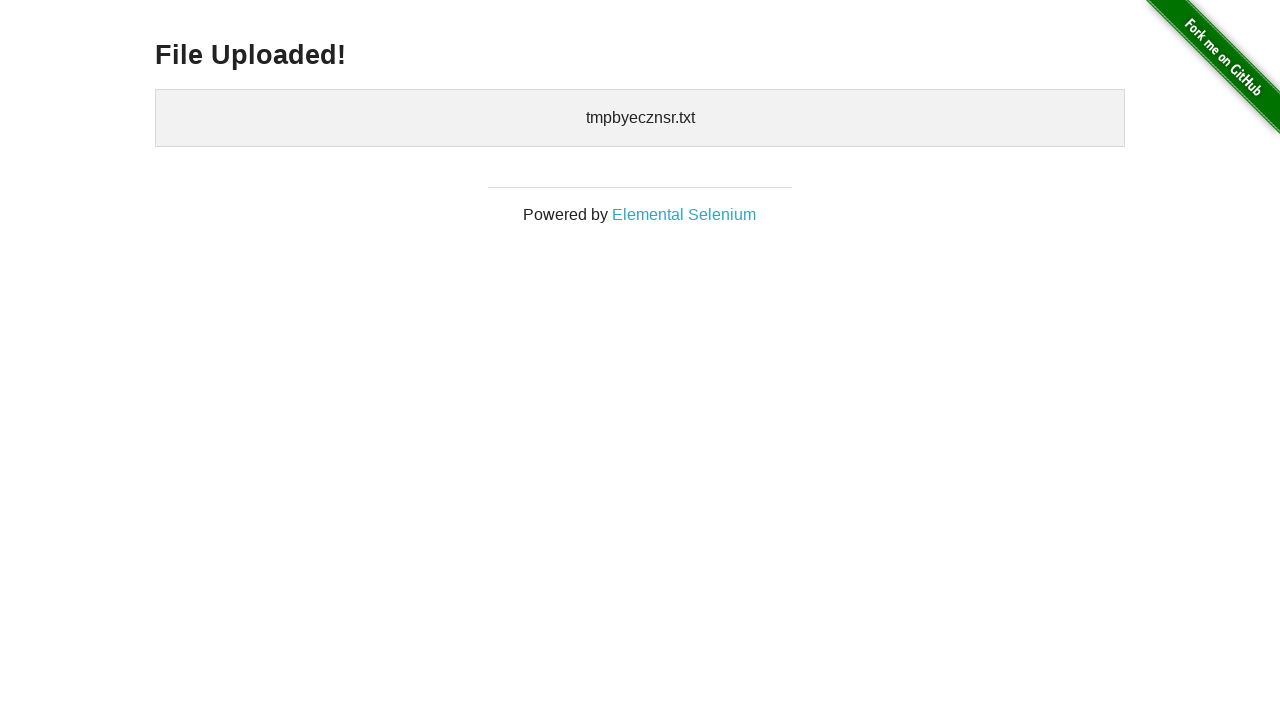

Upload completed successfully - confirmation heading appeared
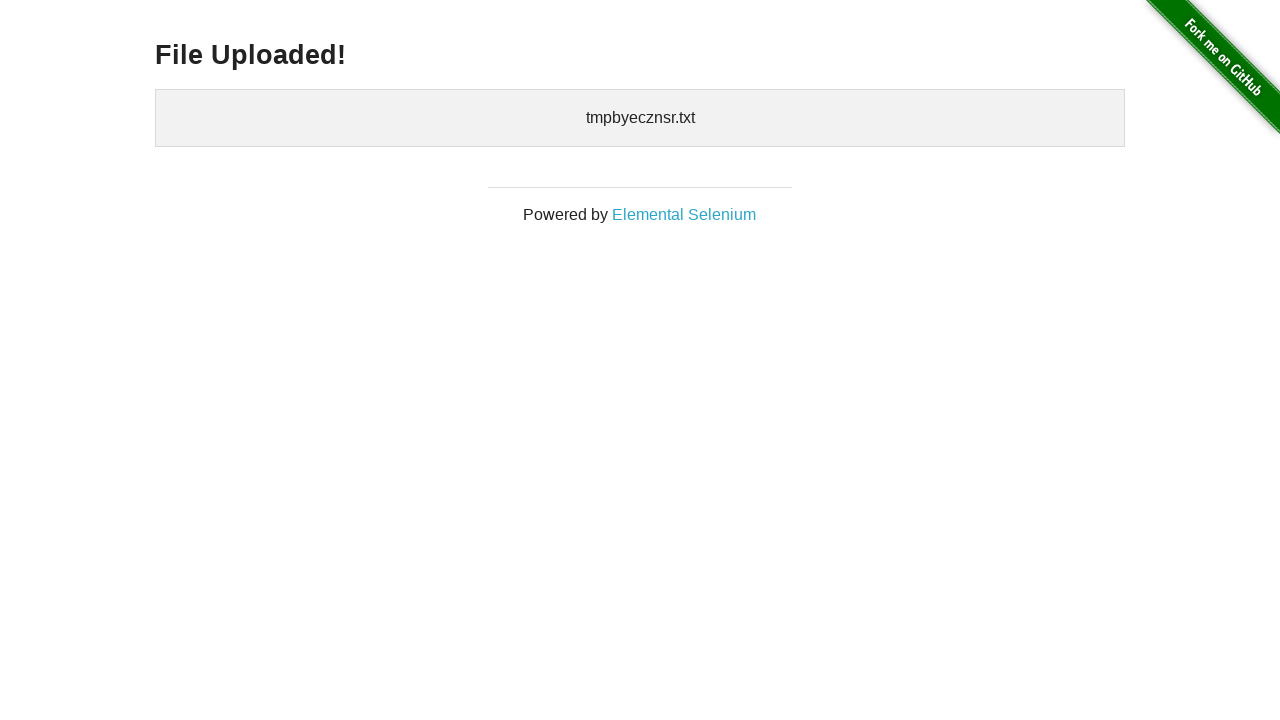

Cleaned up temporary test file
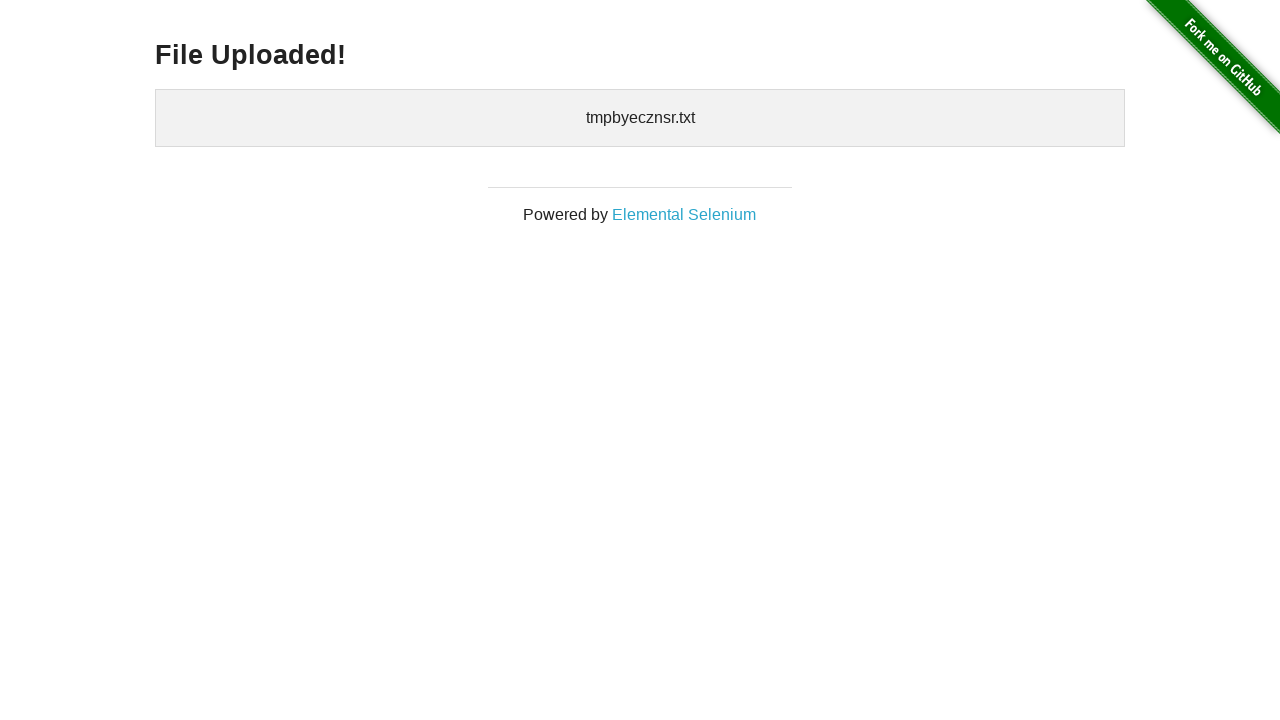

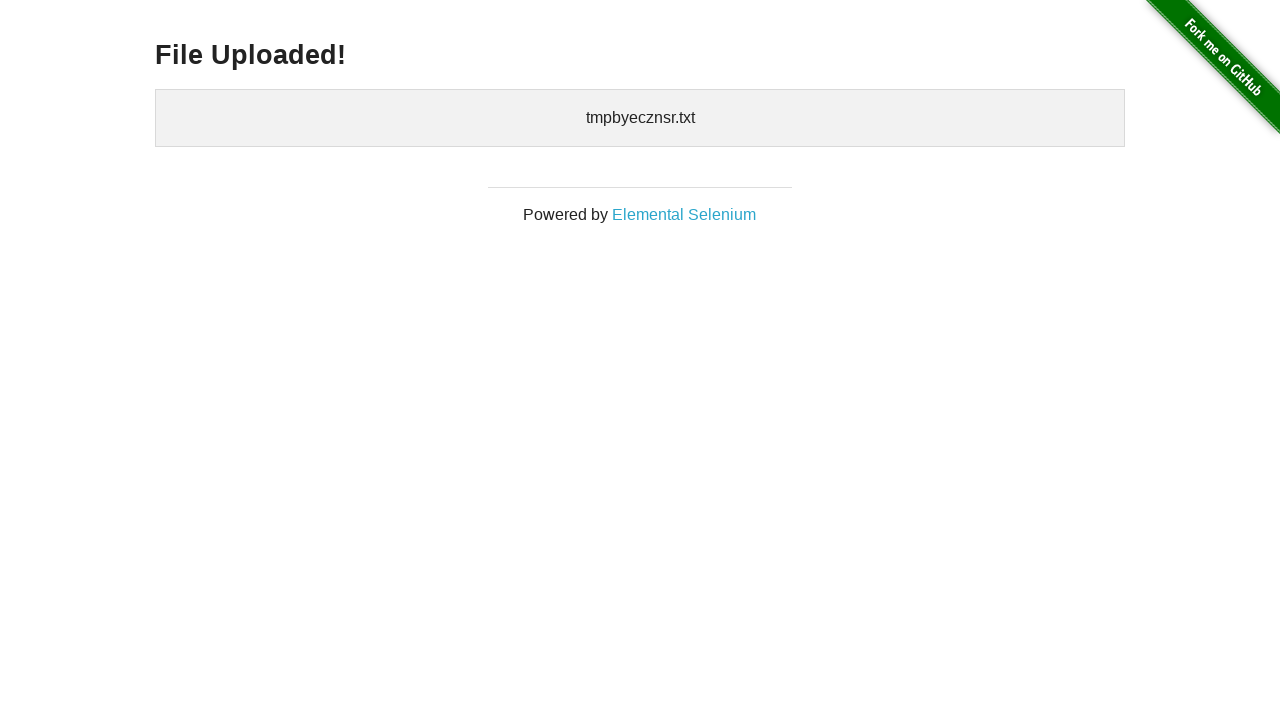